Tests JavaScript alert handling by clicking the first button, accepting the alert, and verifying the result message

Starting URL: https://the-internet.herokuapp.com/javascript_alerts

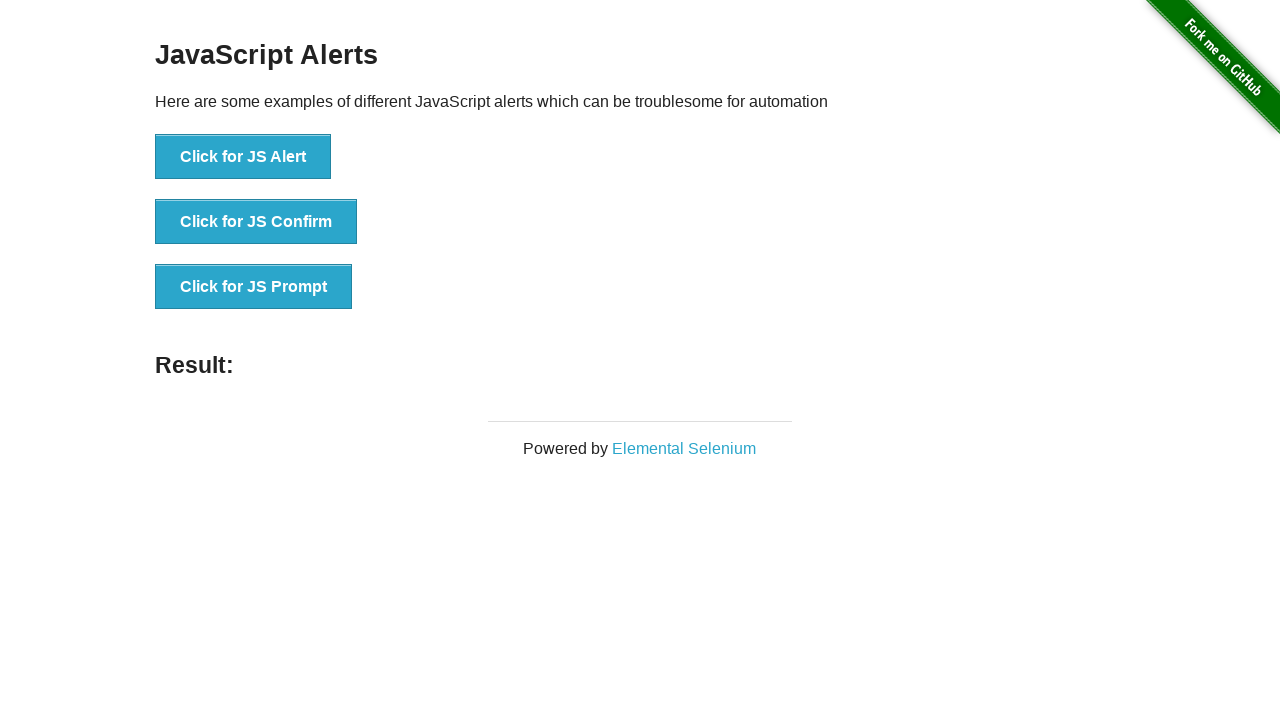

Clicked the first alert button at (243, 157) on text='Click for JS Alert'
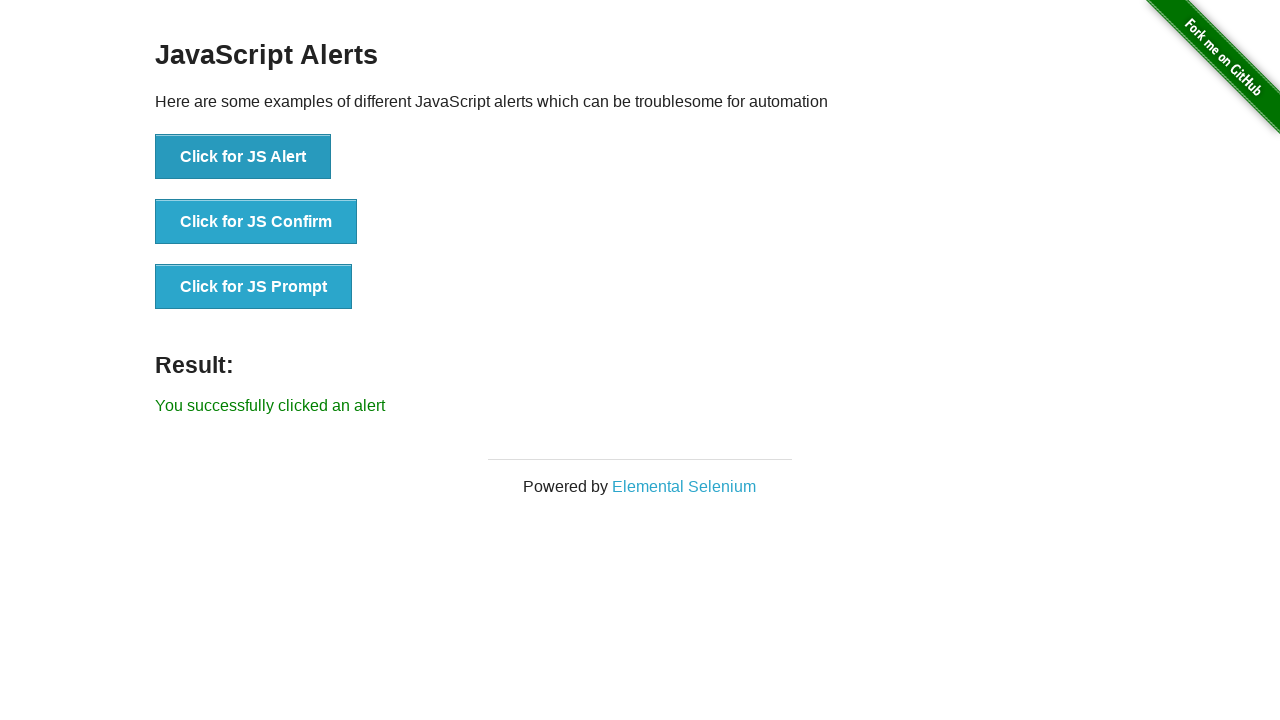

Set up dialog handler to accept alerts
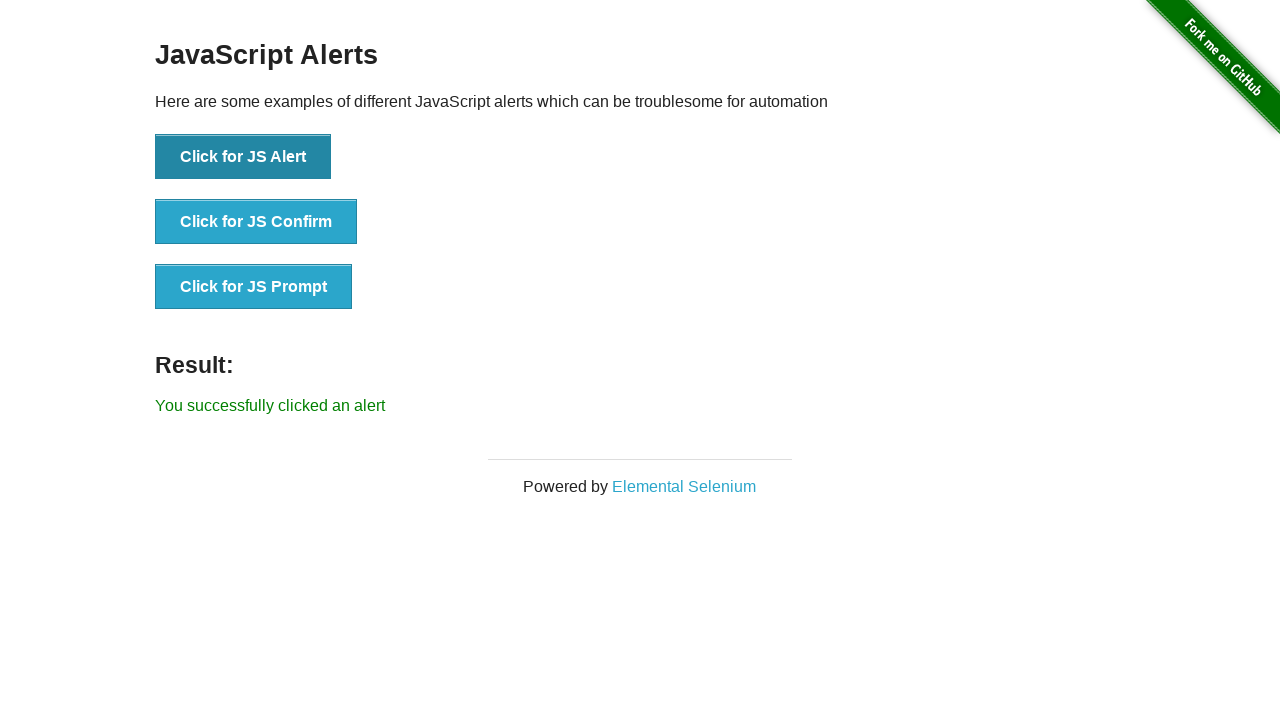

Retrieved result message text
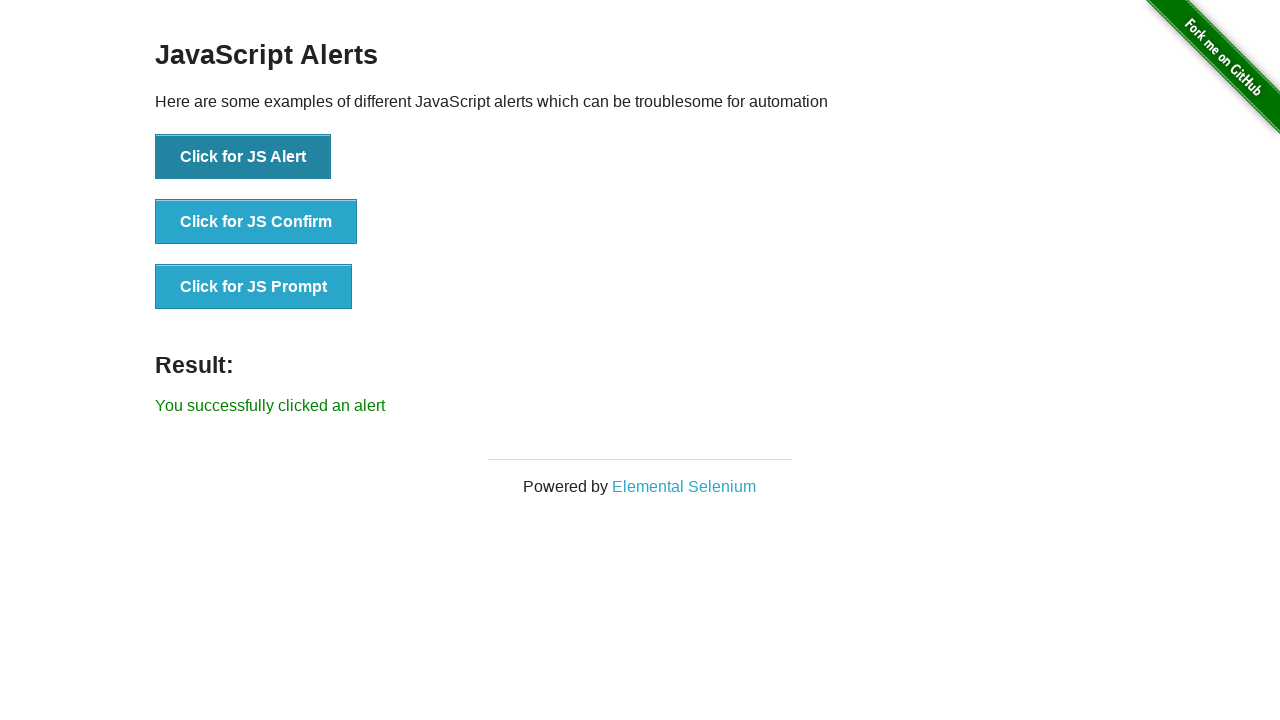

Verified result message is correct
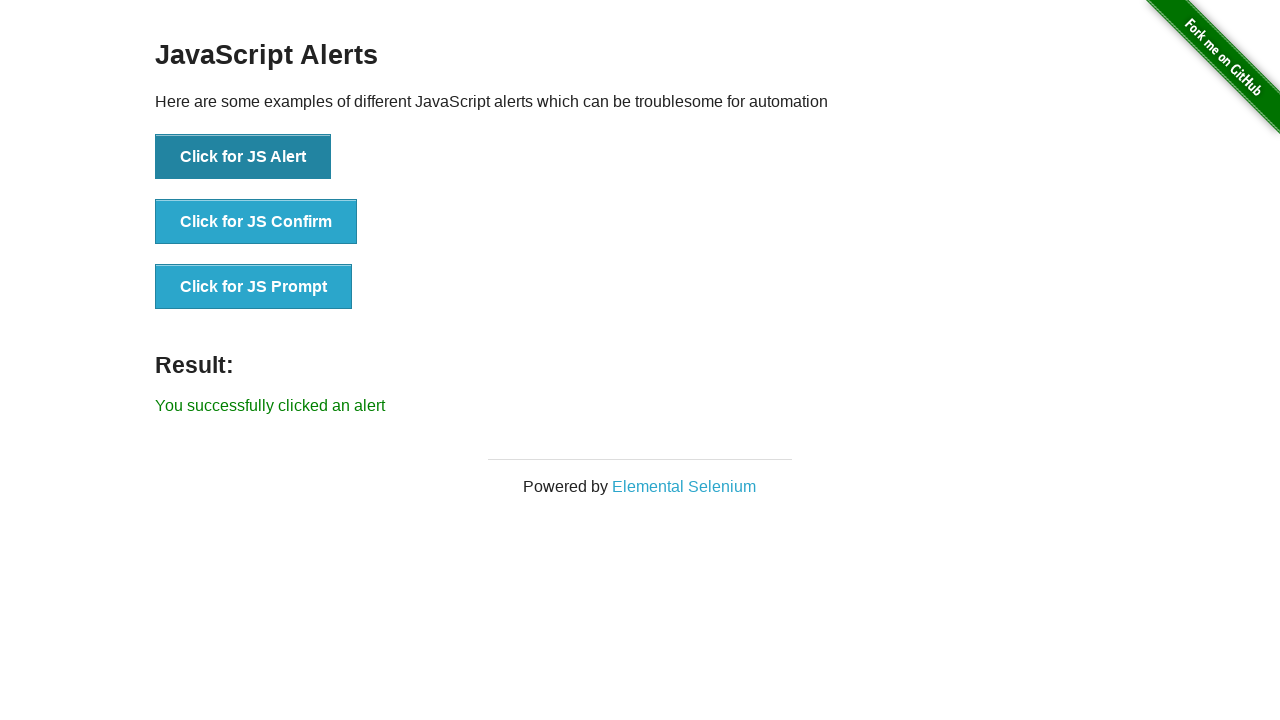

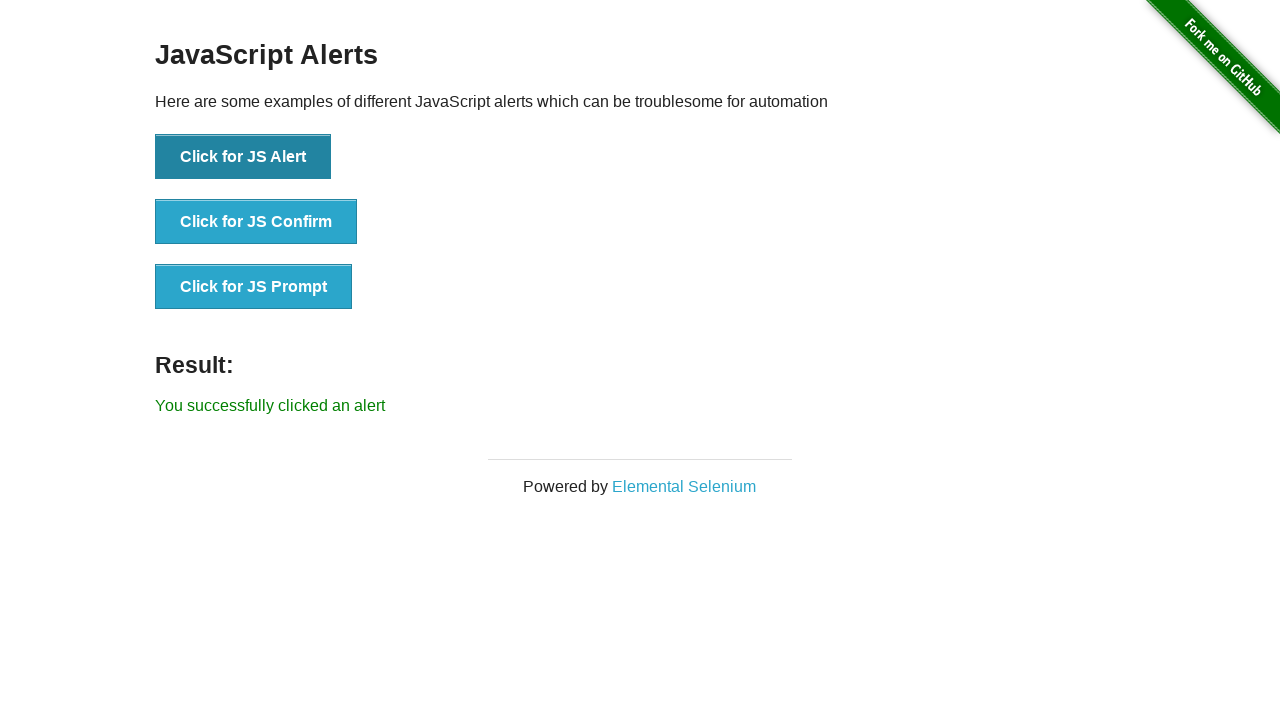